Tests explicit wait functionality by waiting for a price element to display "$100", then clicking a book button and reading an input value from the page.

Starting URL: http://suninjuly.github.io/explicit_wait2.html

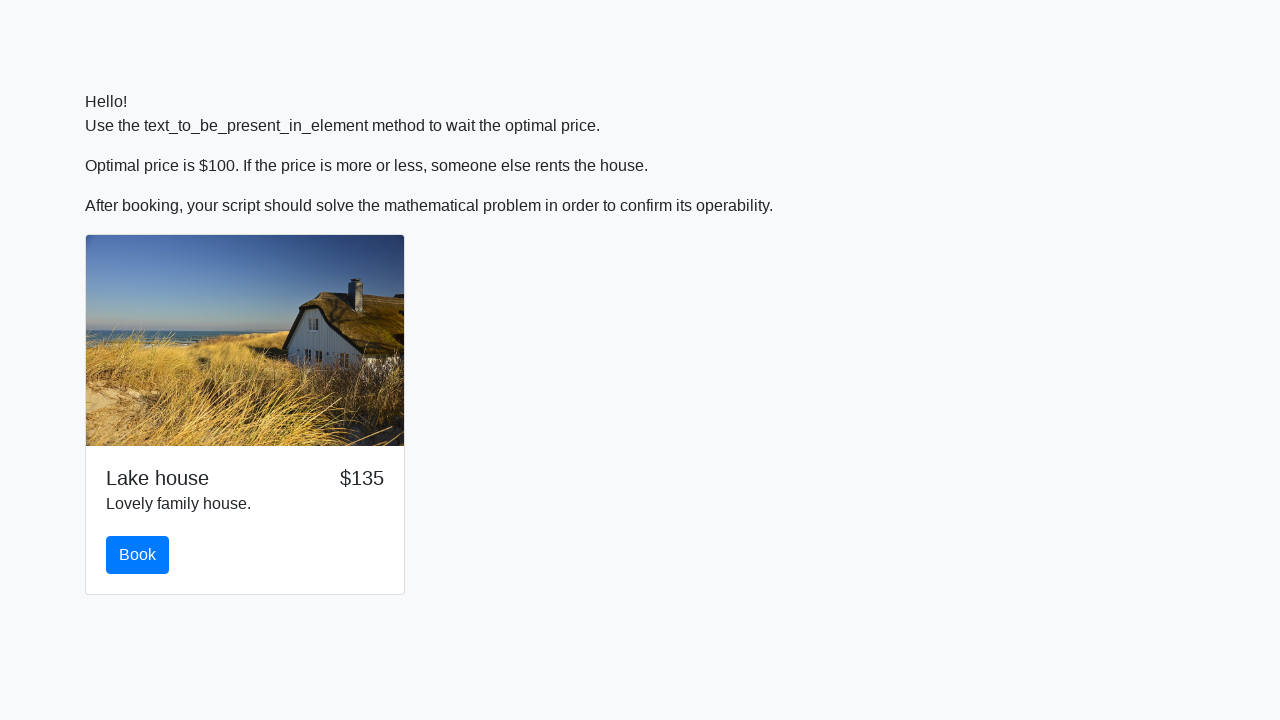

Waited for price element to display $100
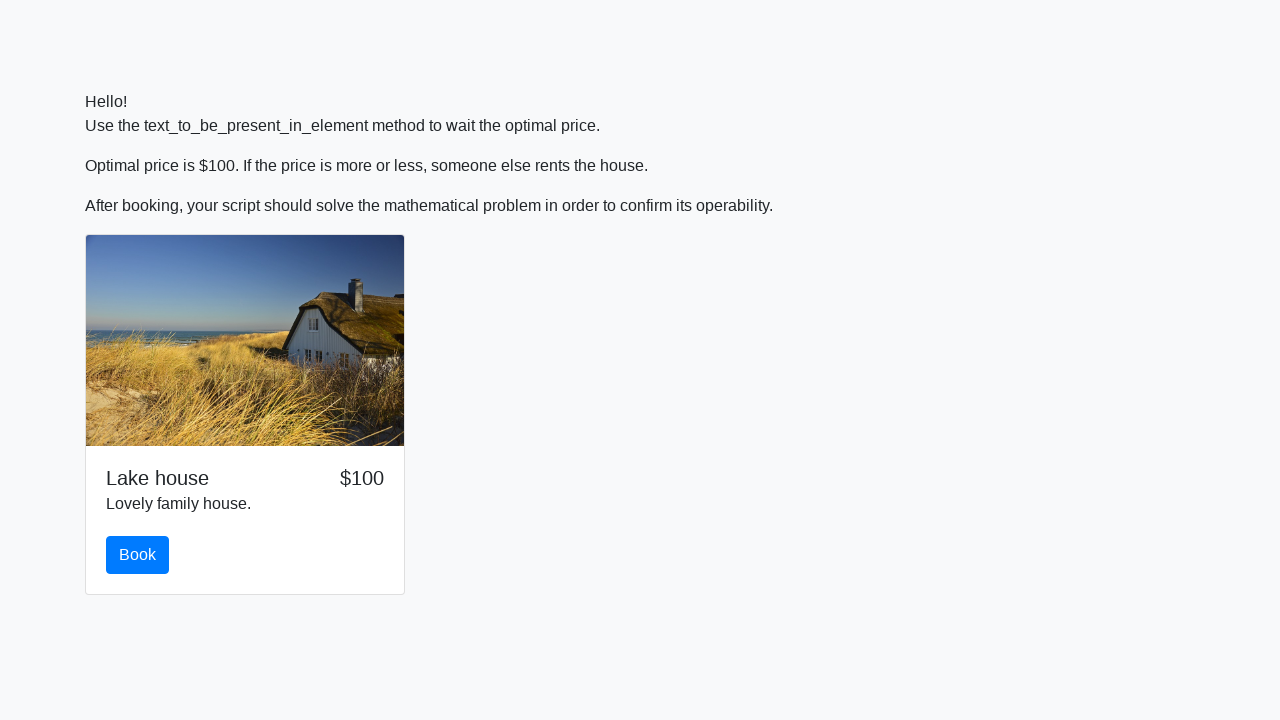

Clicked book button at (138, 555) on button#book
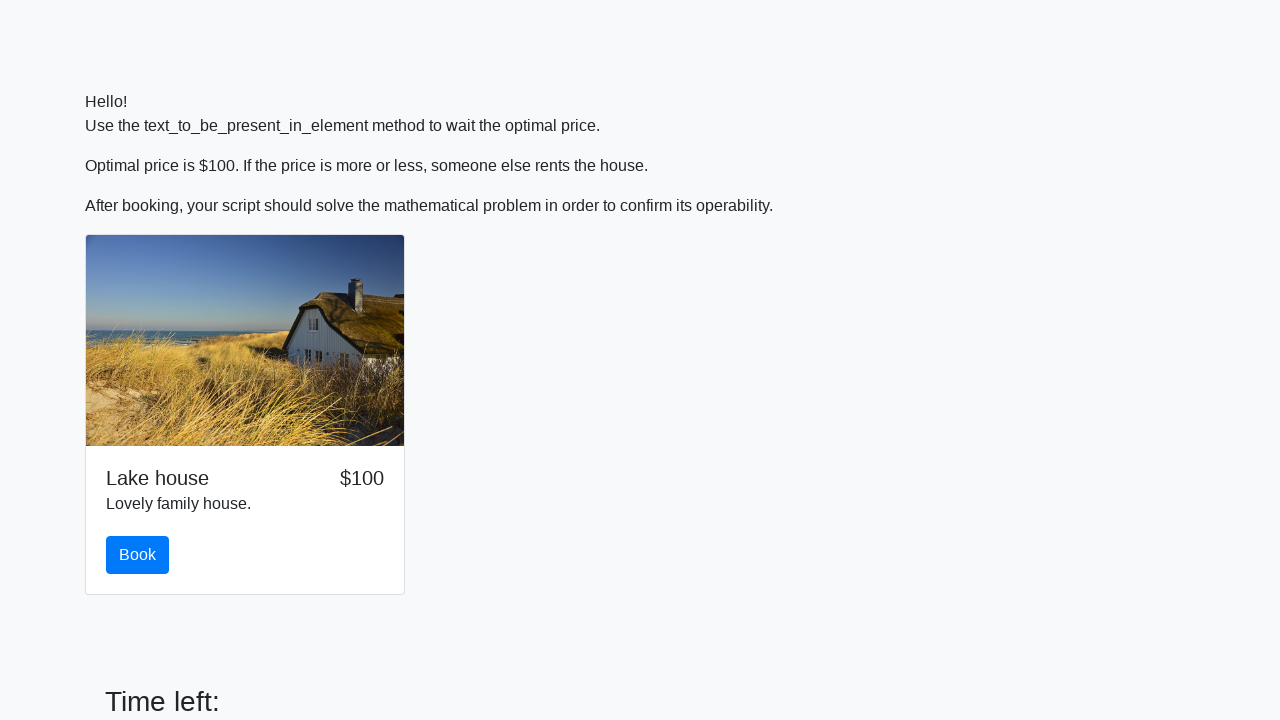

Waited for input value element to appear
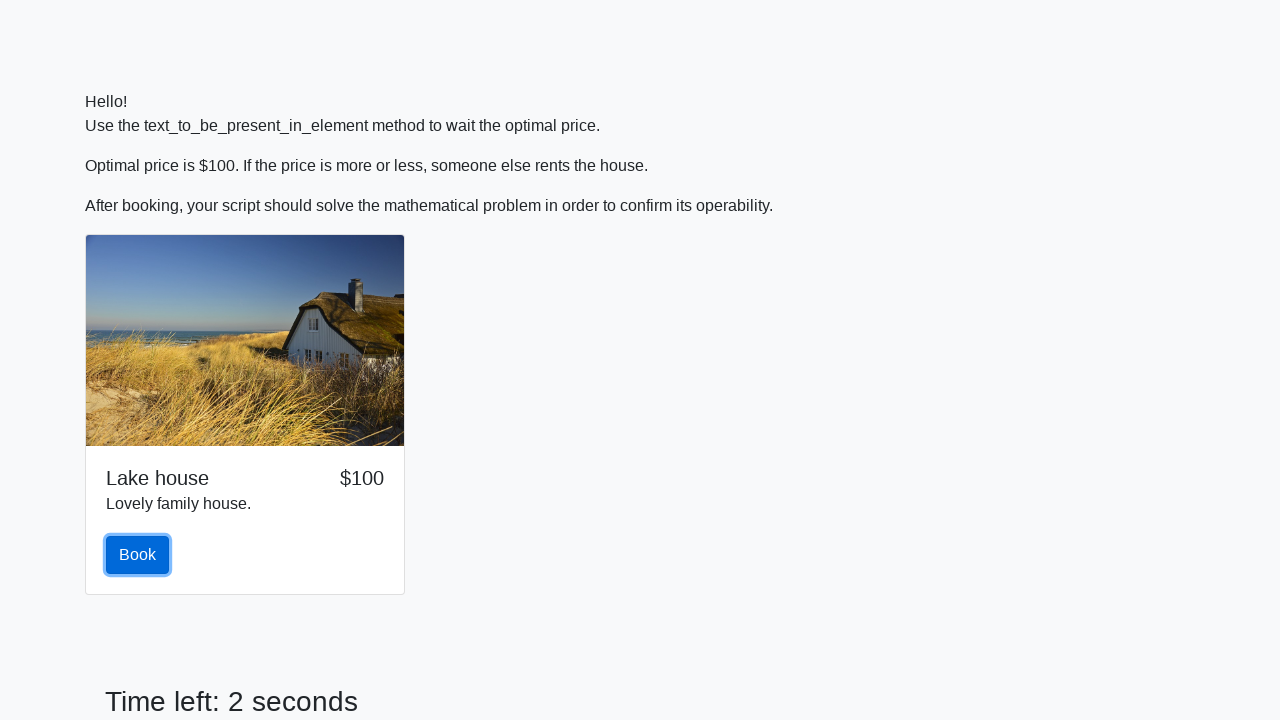

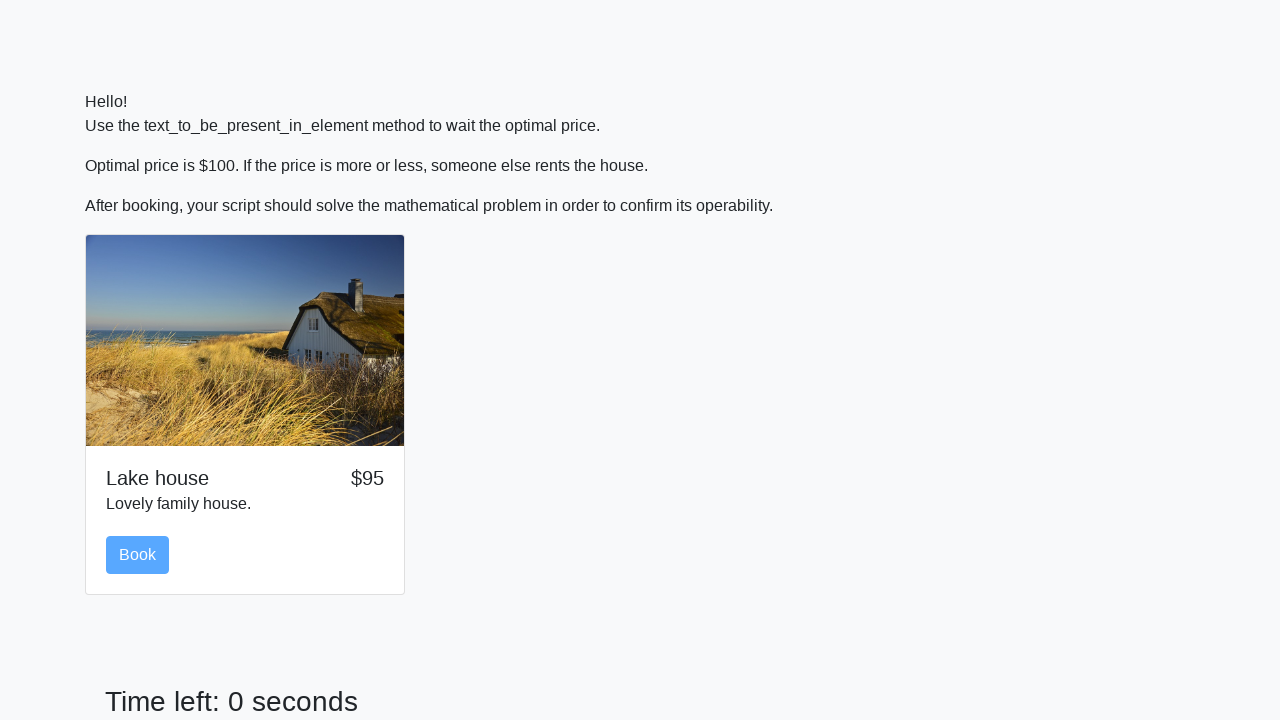